Tests a math quiz page by reading two numbers, calculating their sum, selecting the answer from a dropdown, and submitting the form

Starting URL: https://suninjuly.github.io/selects1.html

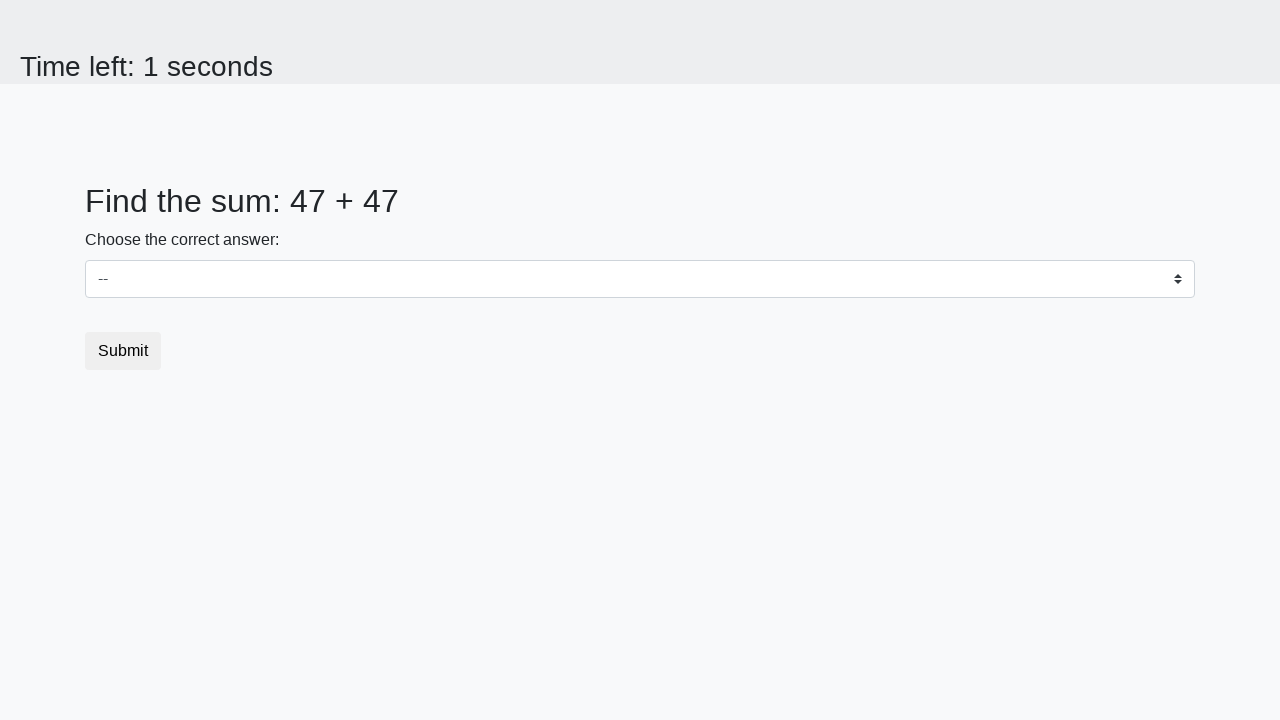

Read first number from page
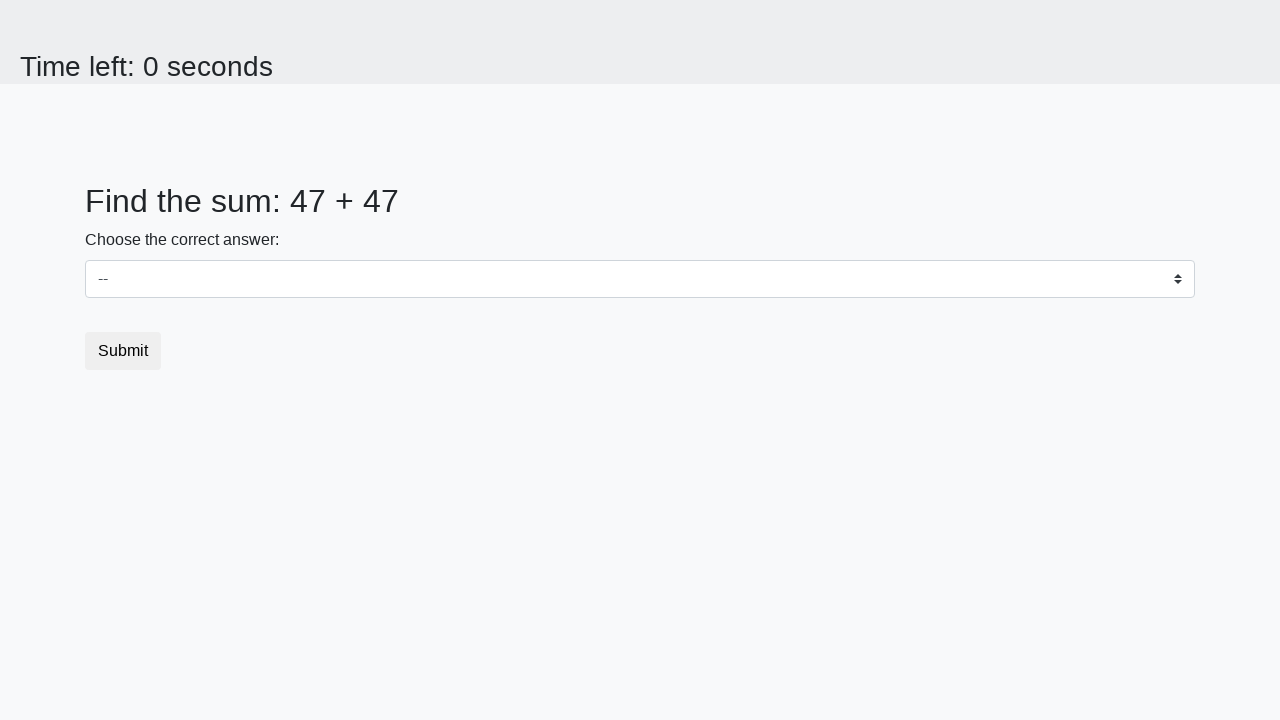

Read second number from page
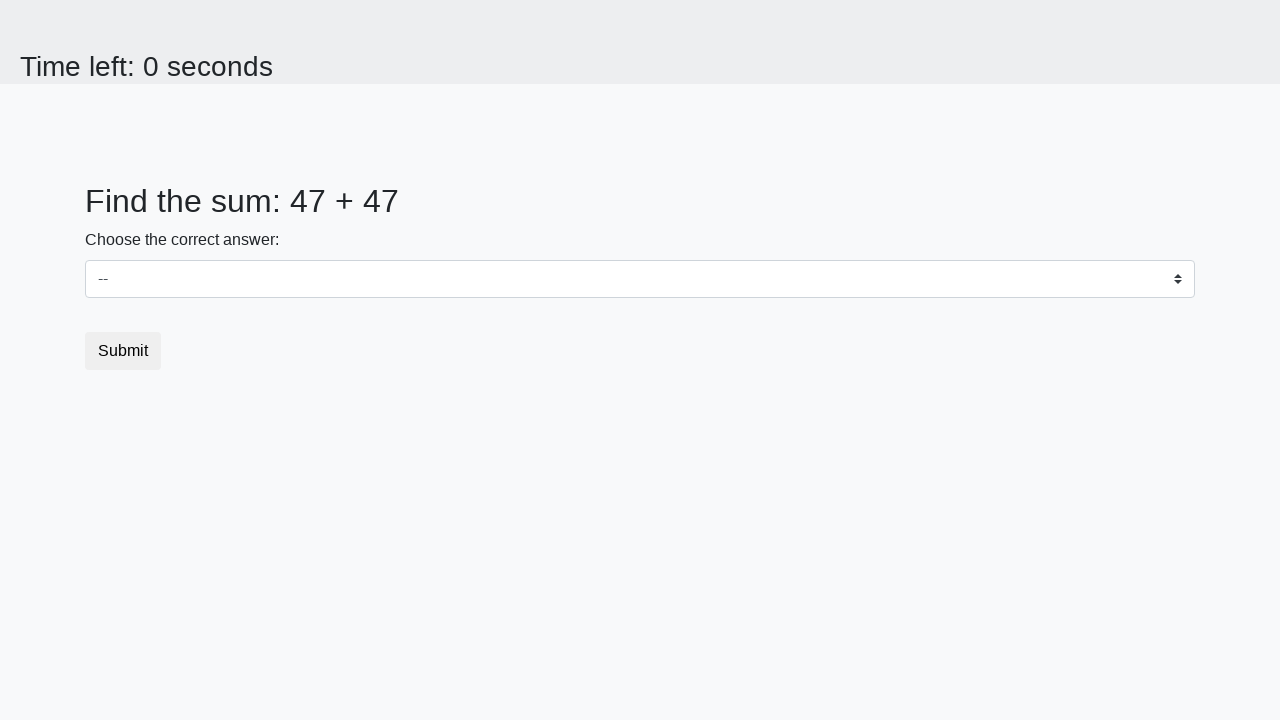

Calculated sum: 47 + 47 = 94
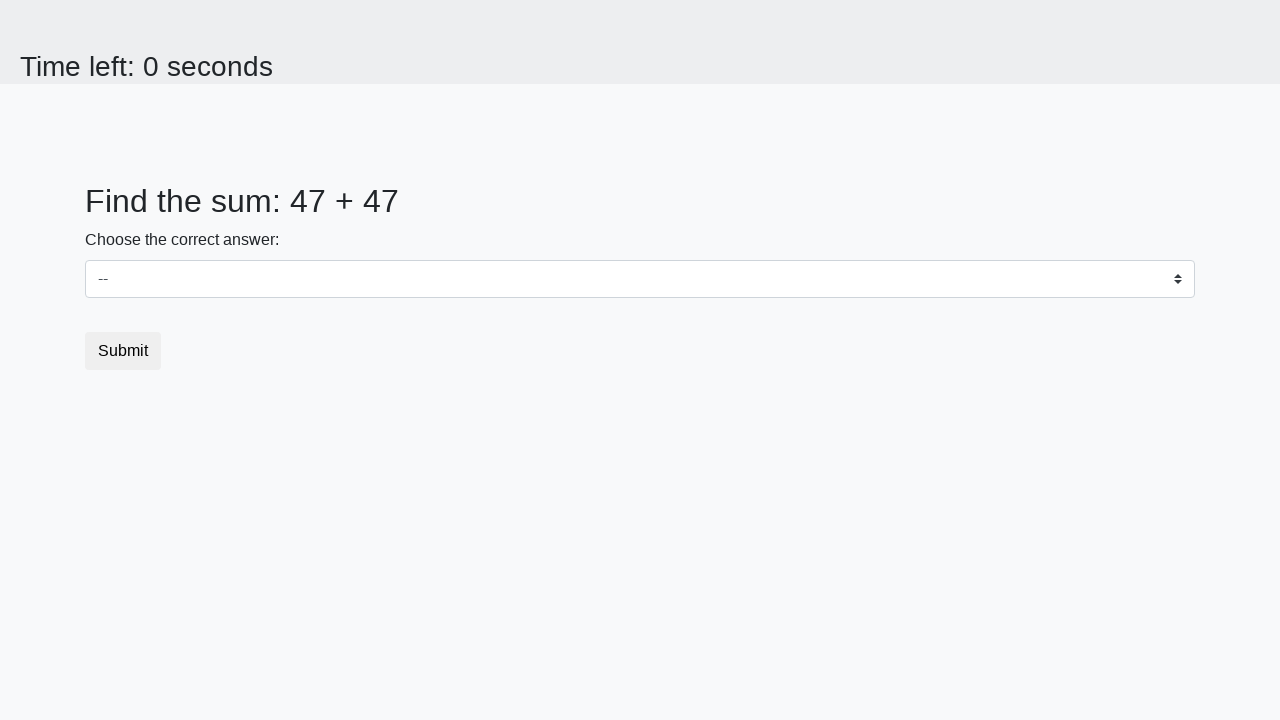

Selected answer '94' from dropdown on #dropdown
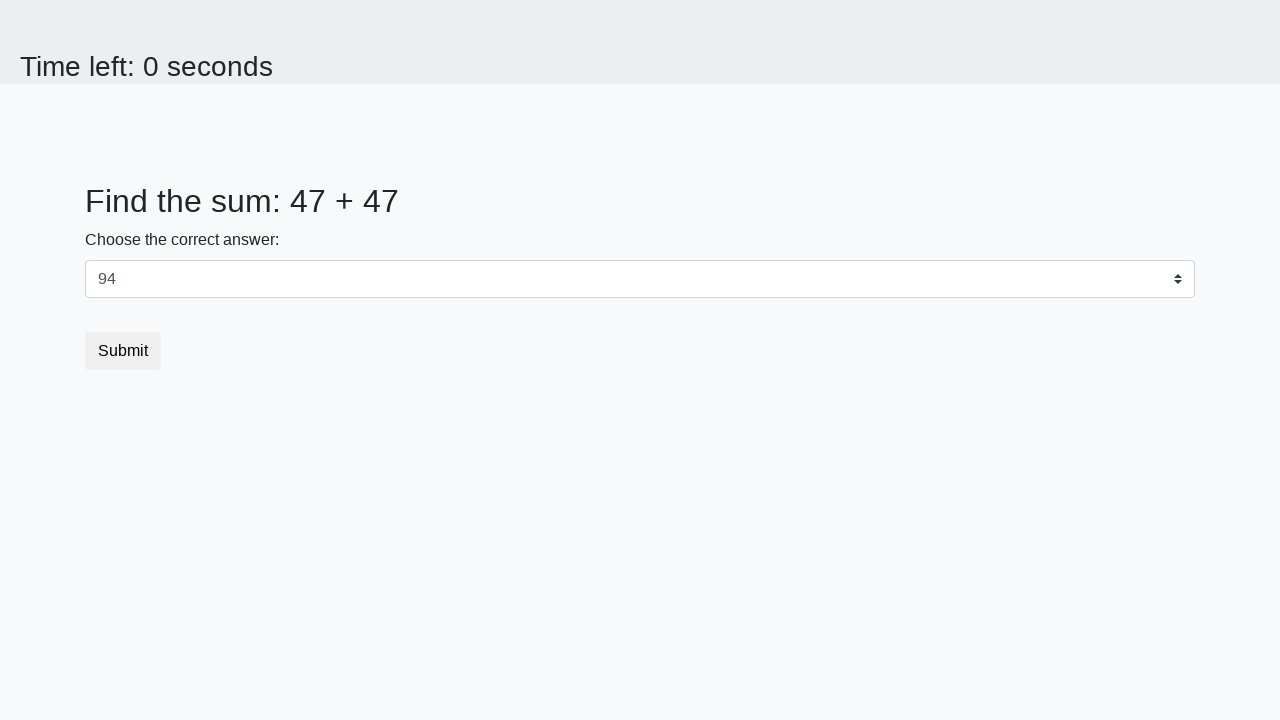

Clicked submit button at (123, 351) on button
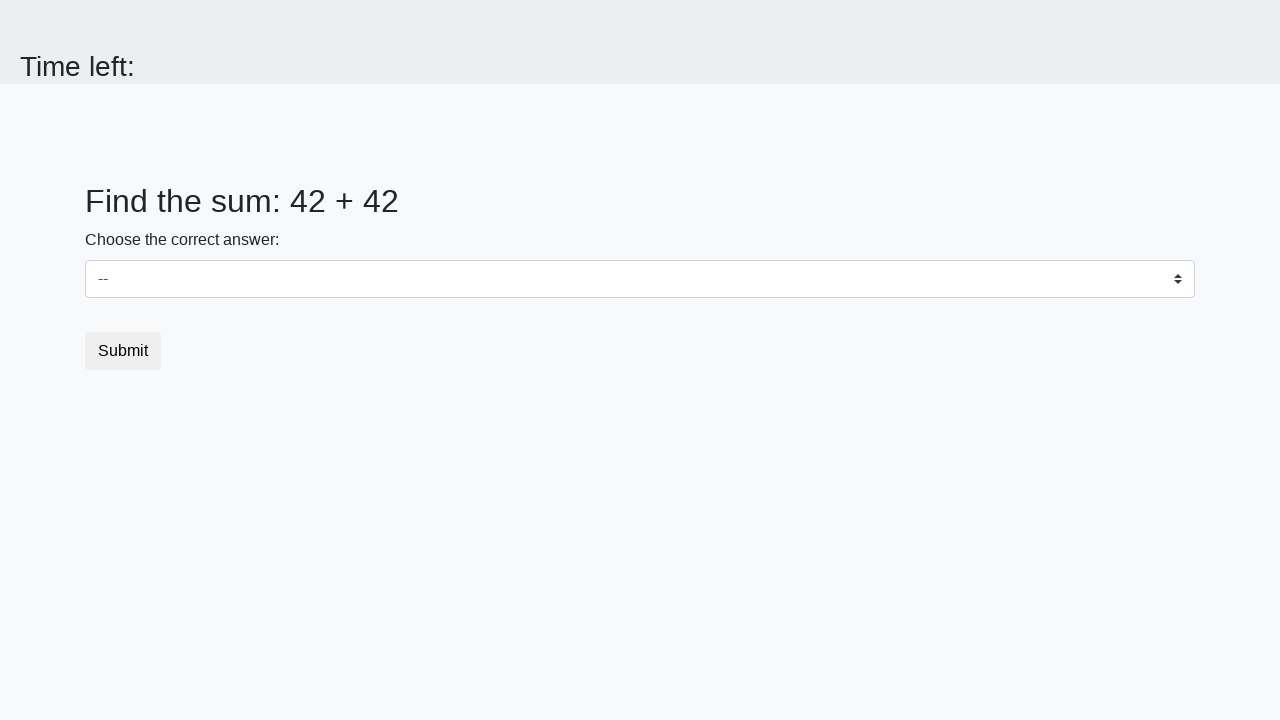

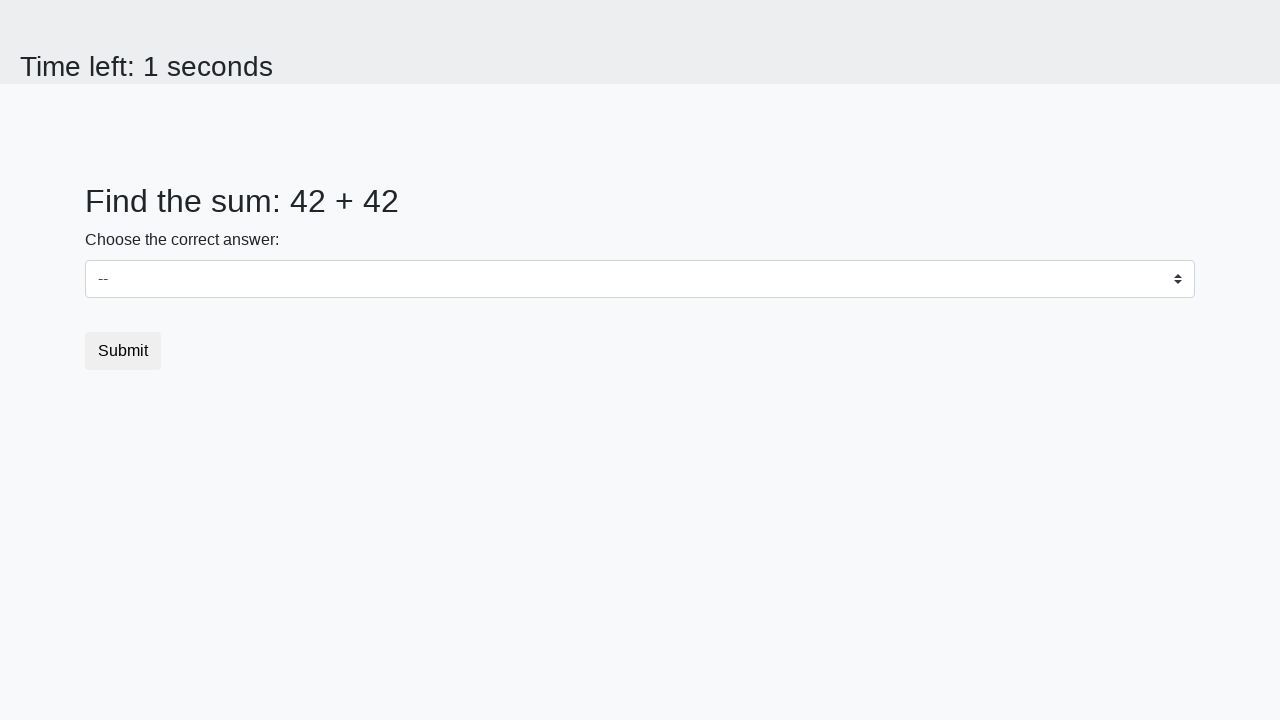